Tests the dynamic controls page by clicking the enable/disable button and verifying the button state changes. The test clicks the button twice to toggle the input field's enabled state.

Starting URL: https://the-internet.herokuapp.com/dynamic_controls

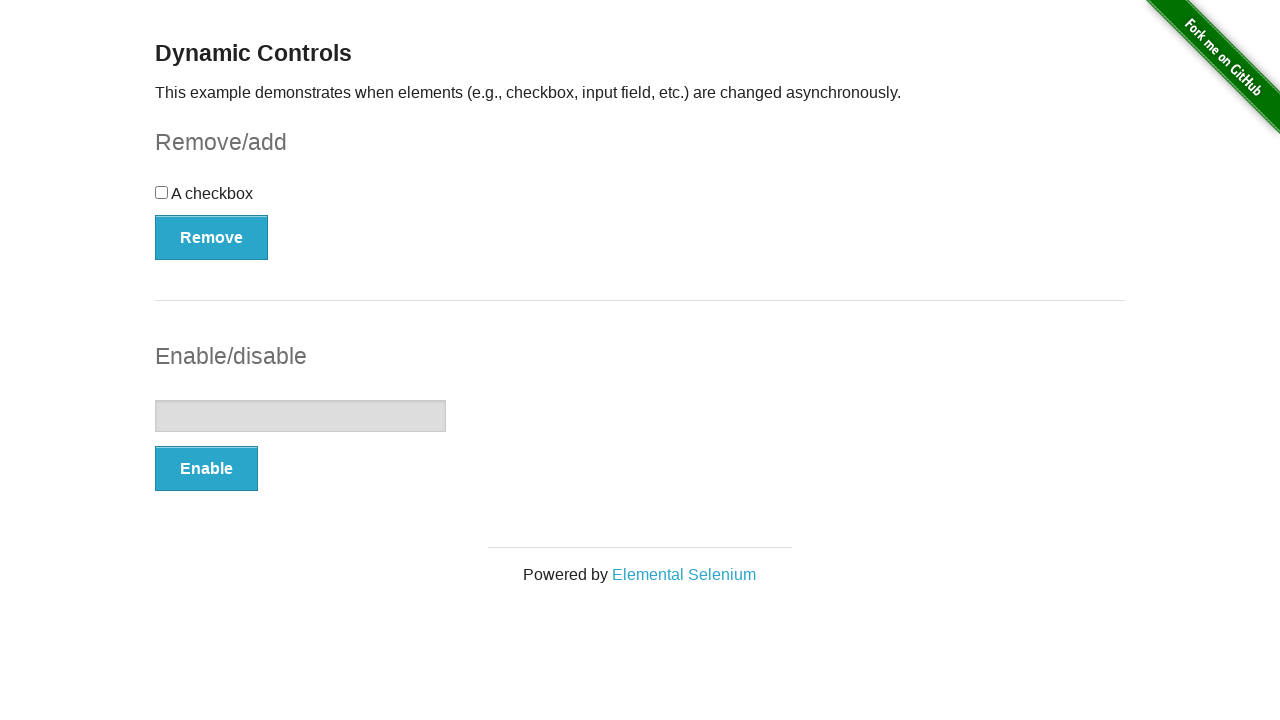

Navigated to dynamic controls page
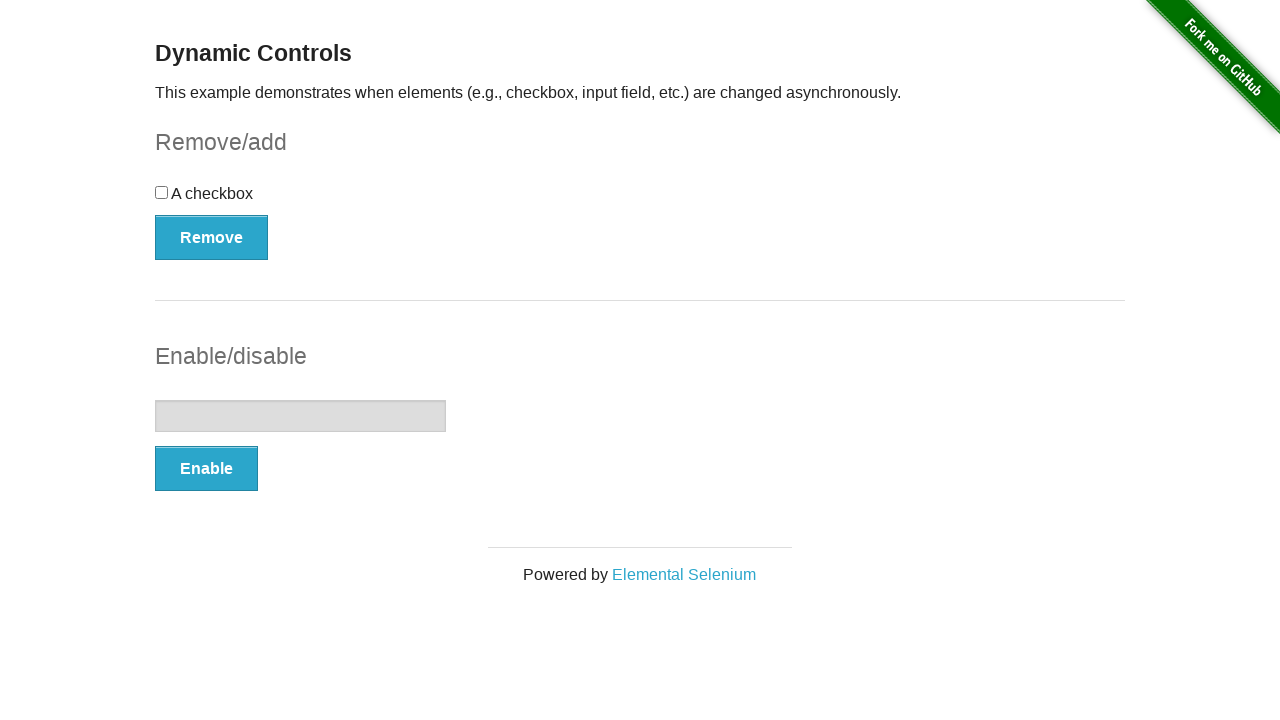

Clicked the Enable/Disable button to toggle input state at (206, 469) on xpath=//*[@id='input-example']/button
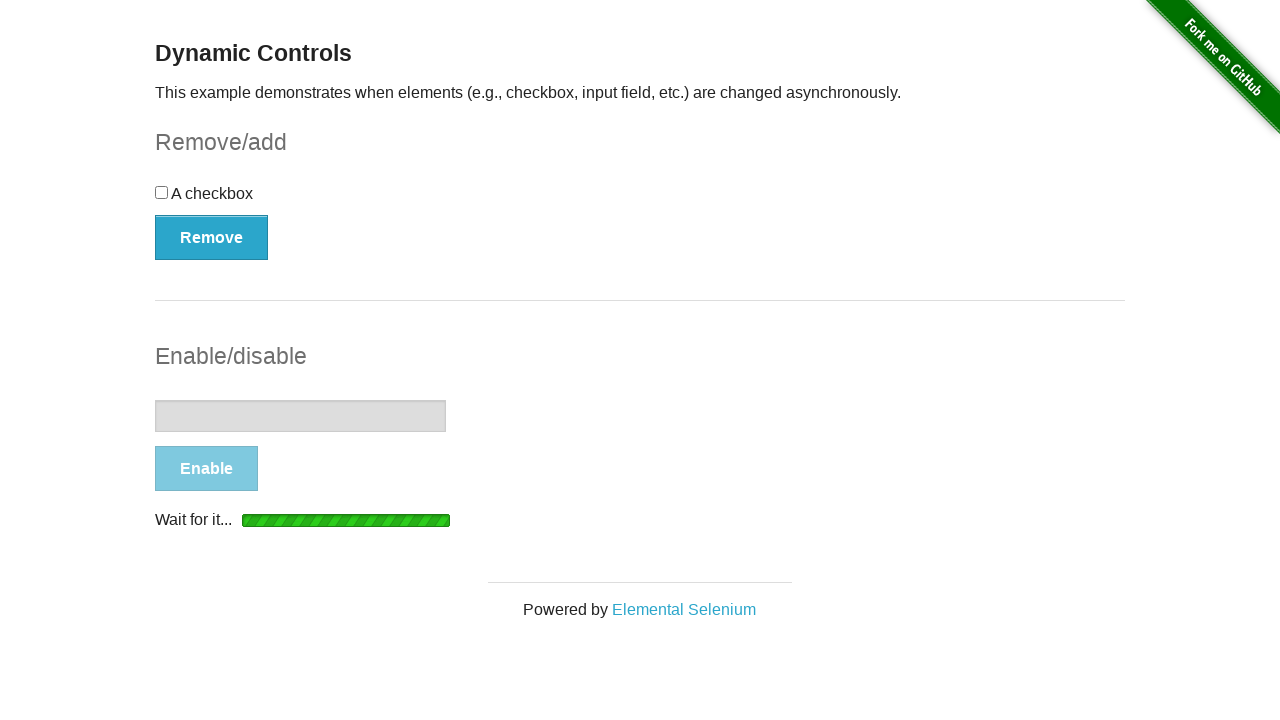

Waited 5 seconds for first action to complete
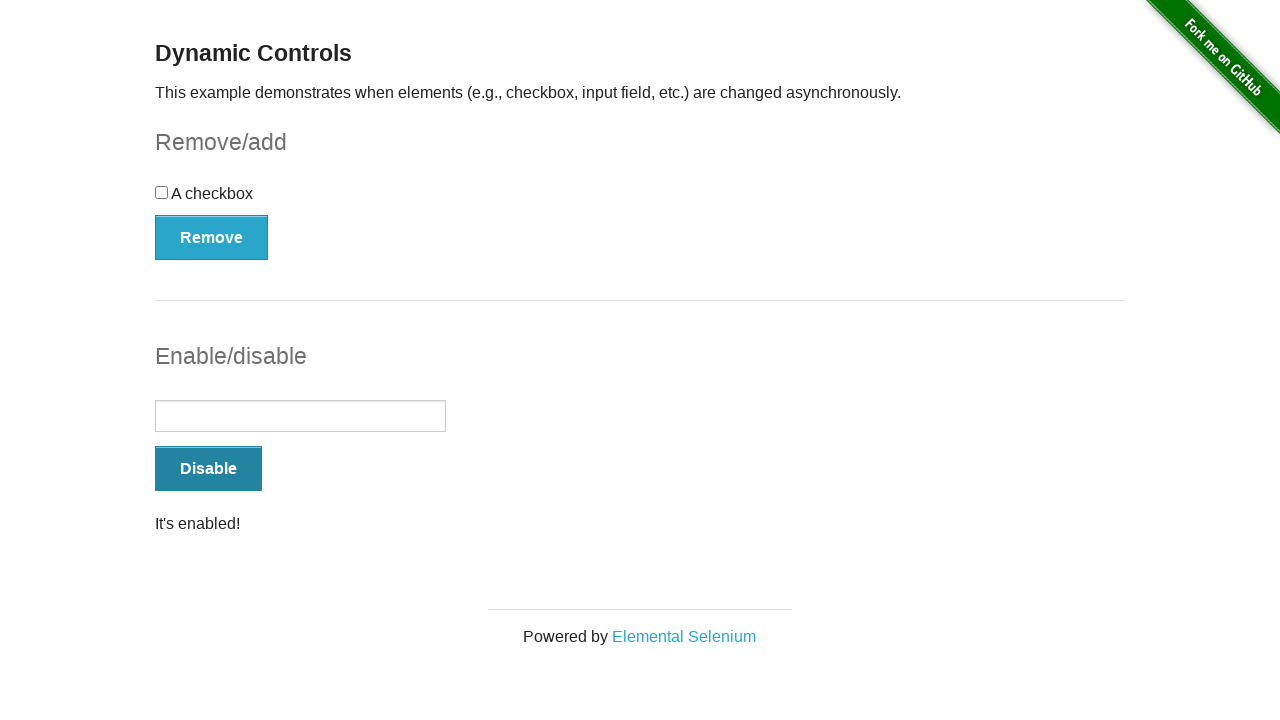

Verified button state after first click: enabled=True
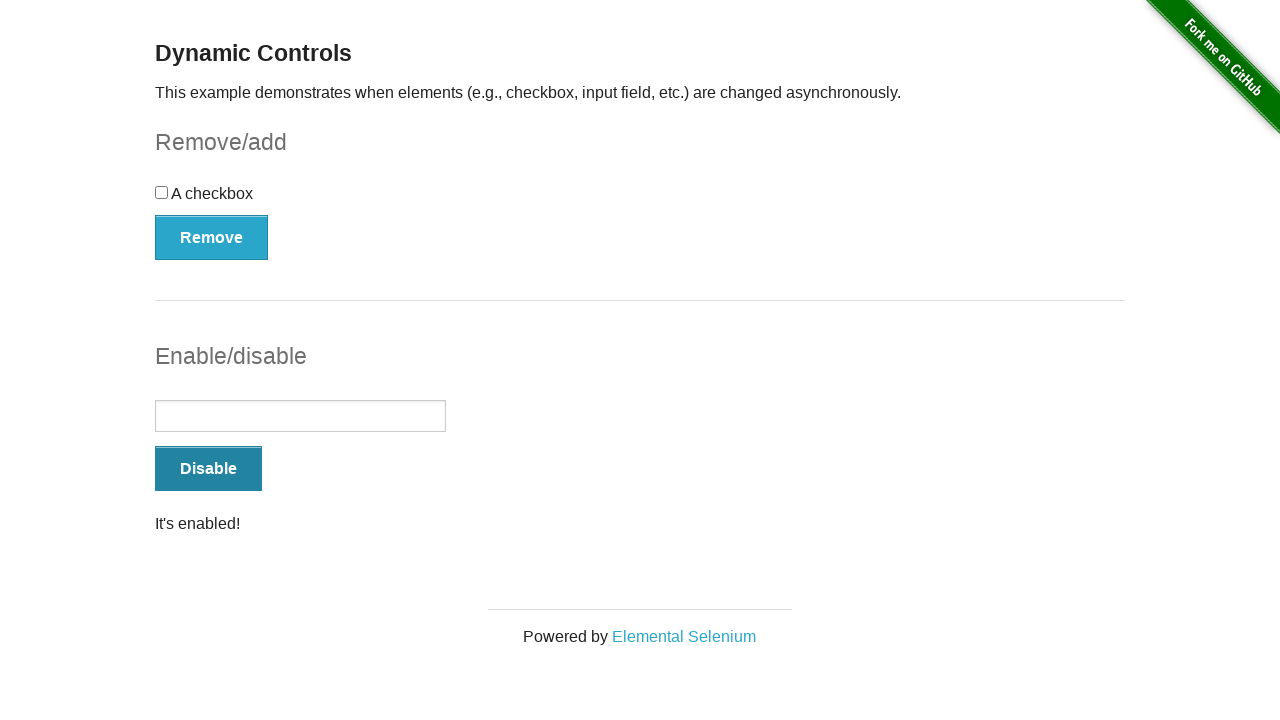

Clicked the Enable/Disable button again to toggle input state back at (208, 469) on xpath=//*[@id='input-example']/button
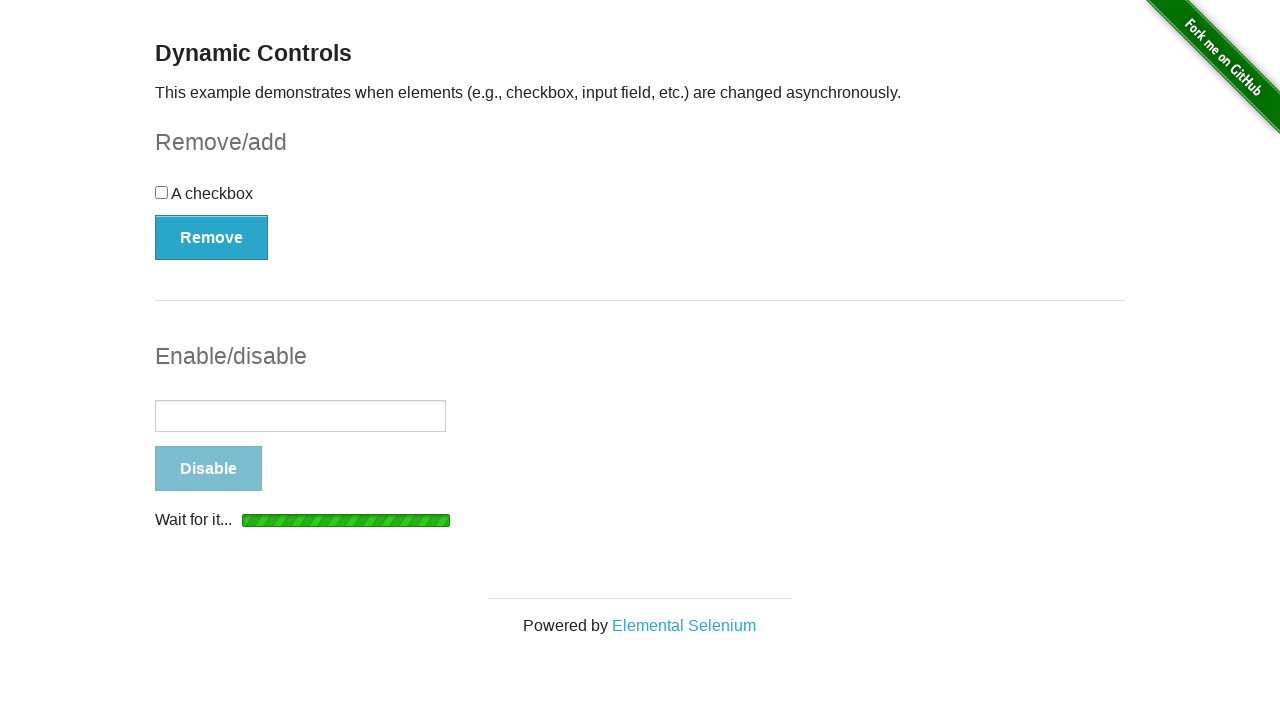

Waited 5 seconds for second action to complete
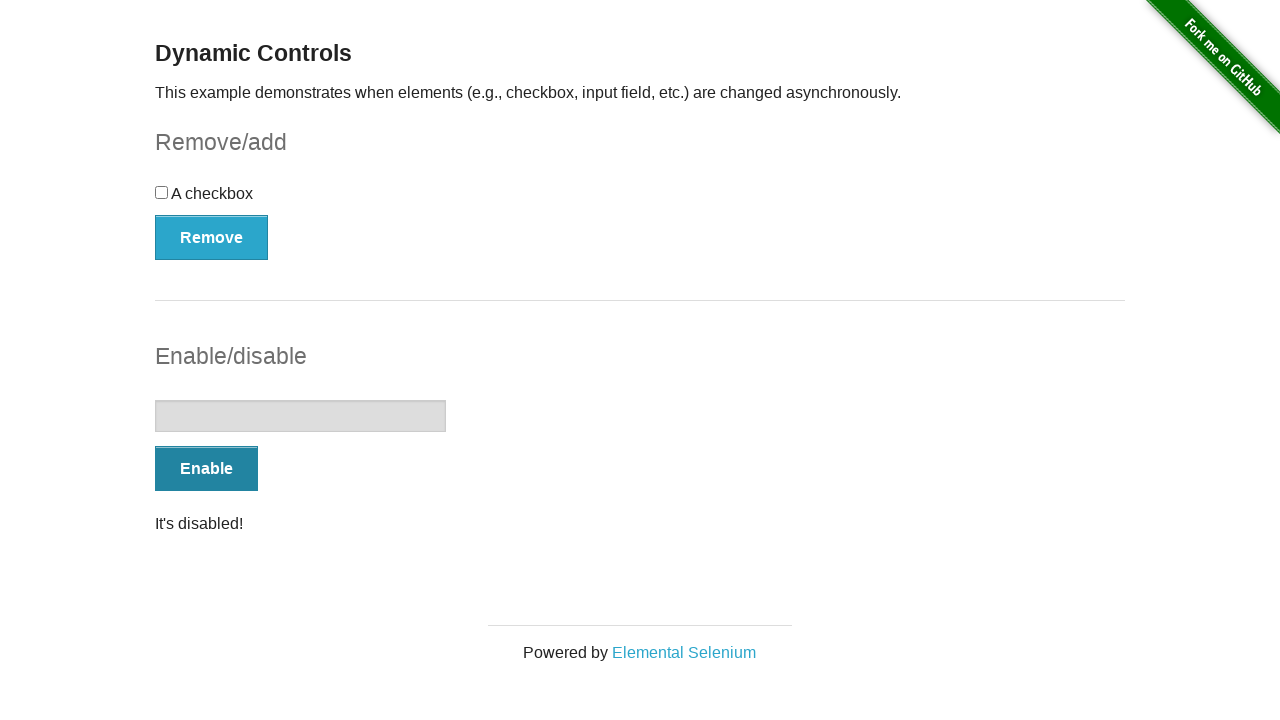

Verified button state after second click: enabled=True
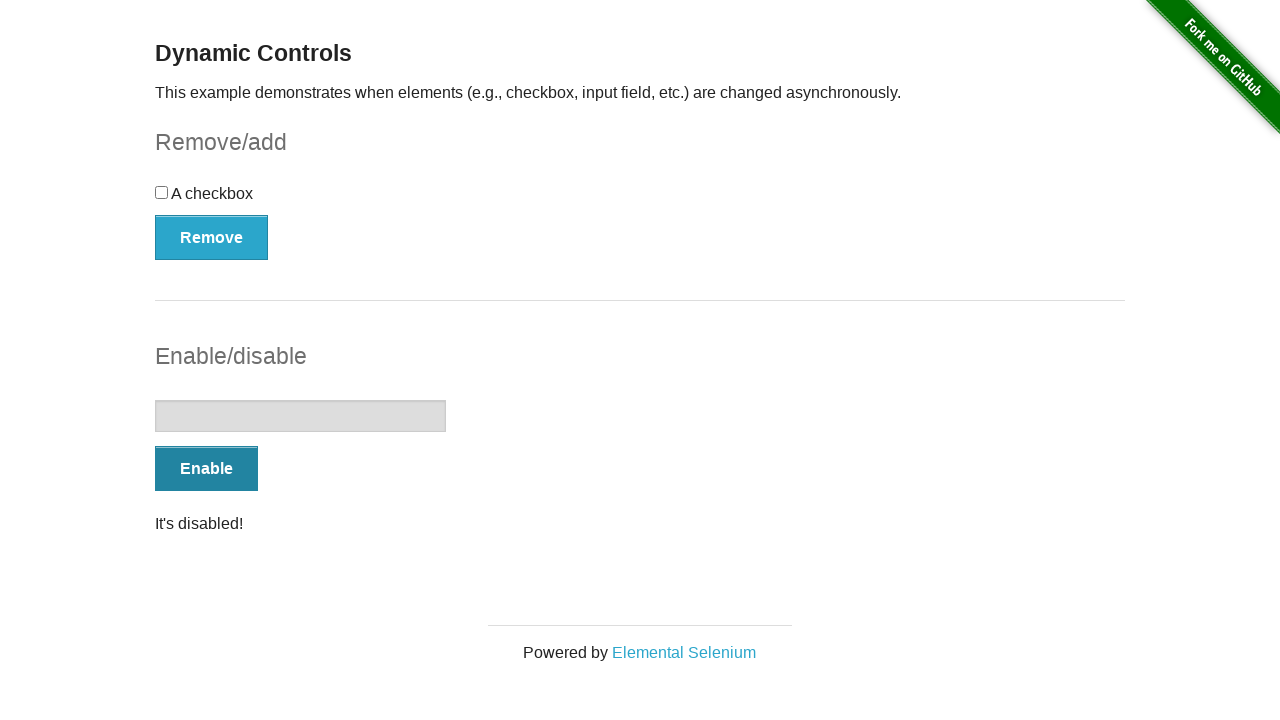

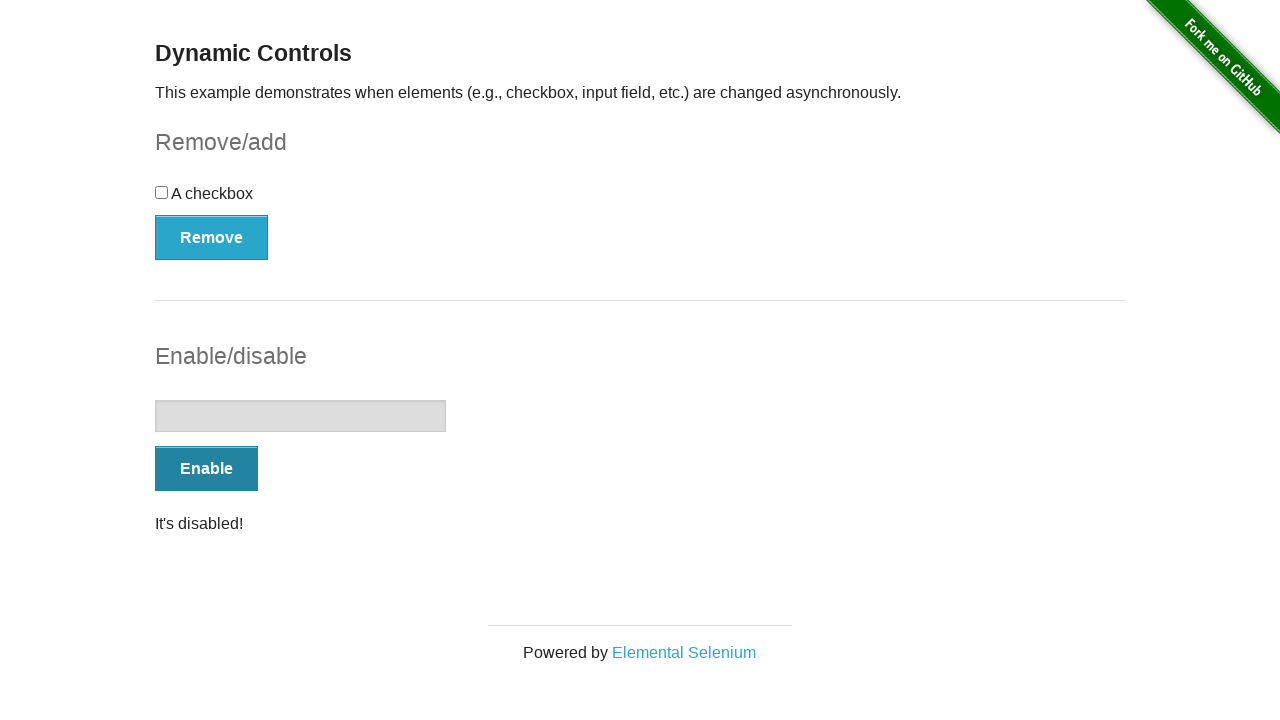